Tests the text box form by filling in name, email, current address, and permanent address fields, then submitting and verifying the output displays the entered information.

Starting URL: https://demoqa.com/text-box

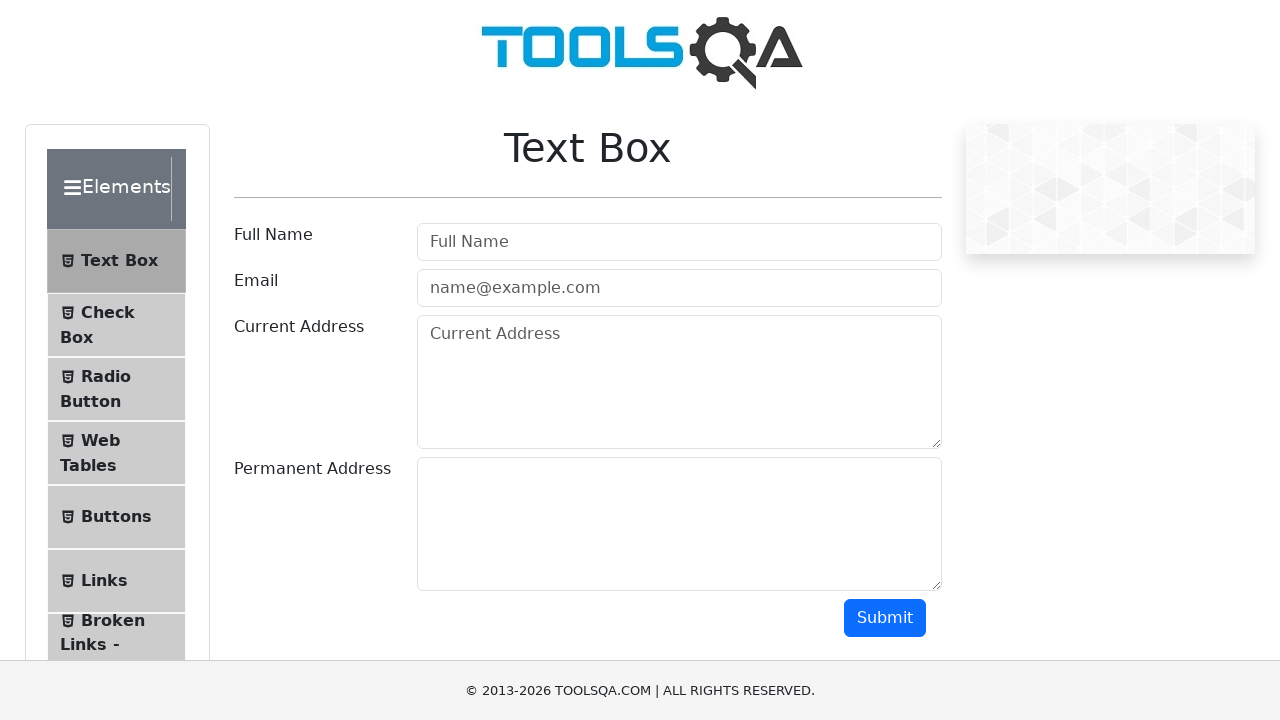

Filled Full Name field with 'Svin' on #userName
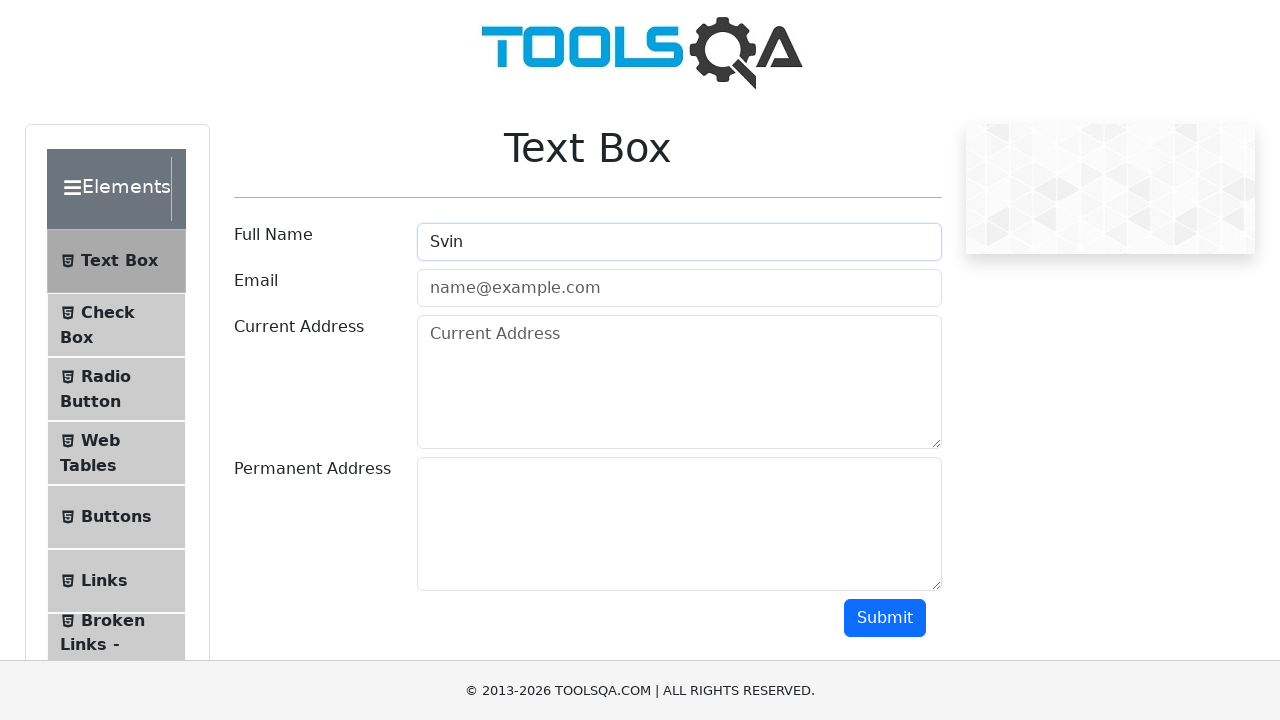

Filled Email field with '1@mail.com' on #userEmail
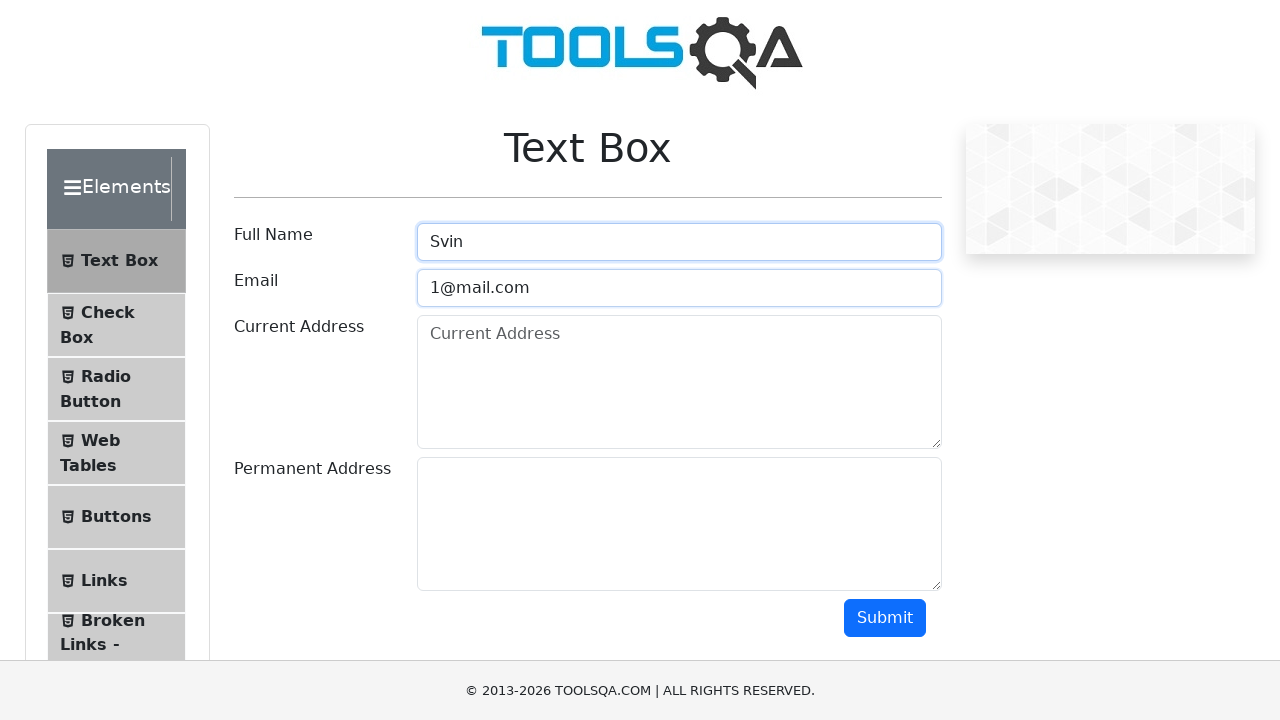

Filled Current Address field with 'new Svinarnik' on #currentAddress
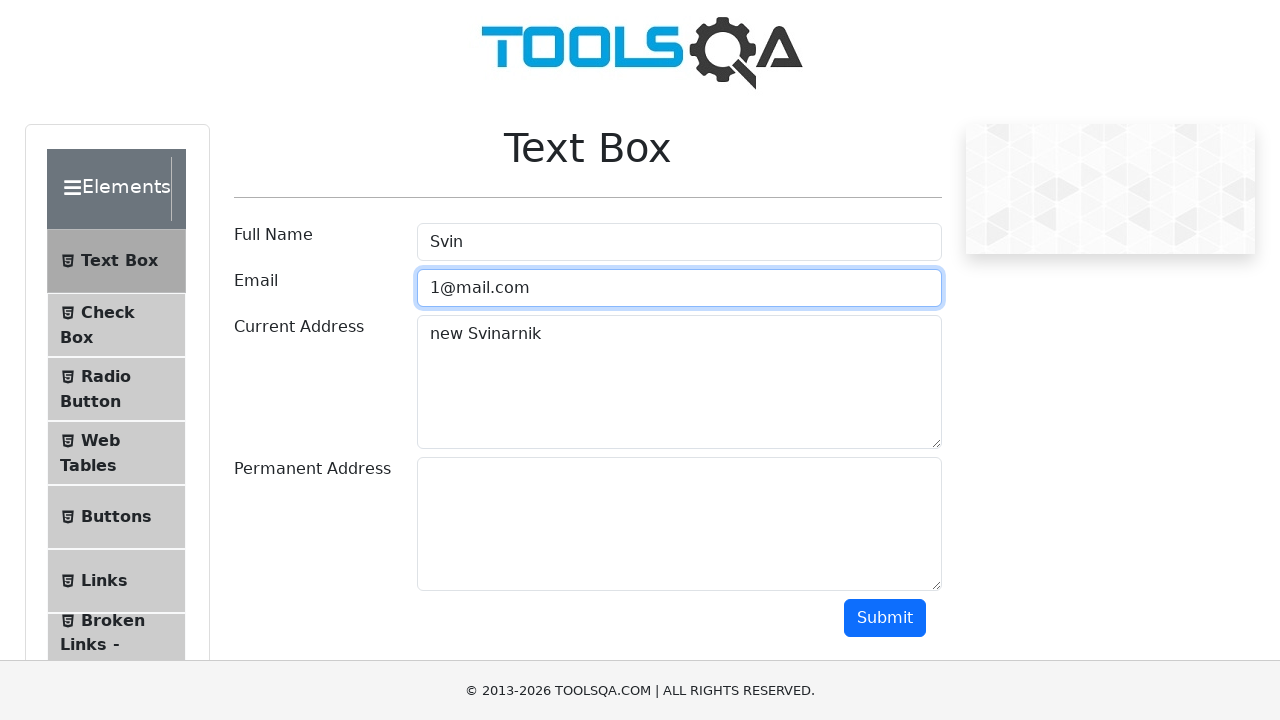

Filled Permanent Address field with 'old Svinarnik' on #permanentAddress
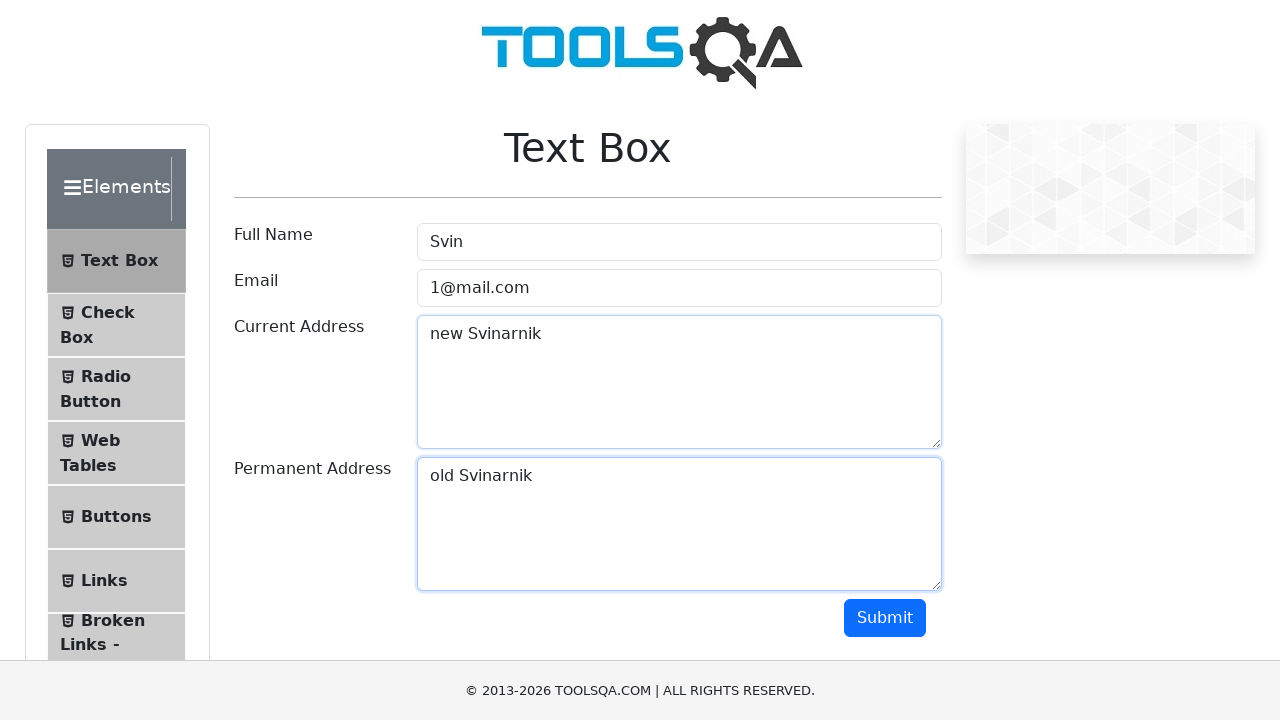

Scrolled page to make submit button visible
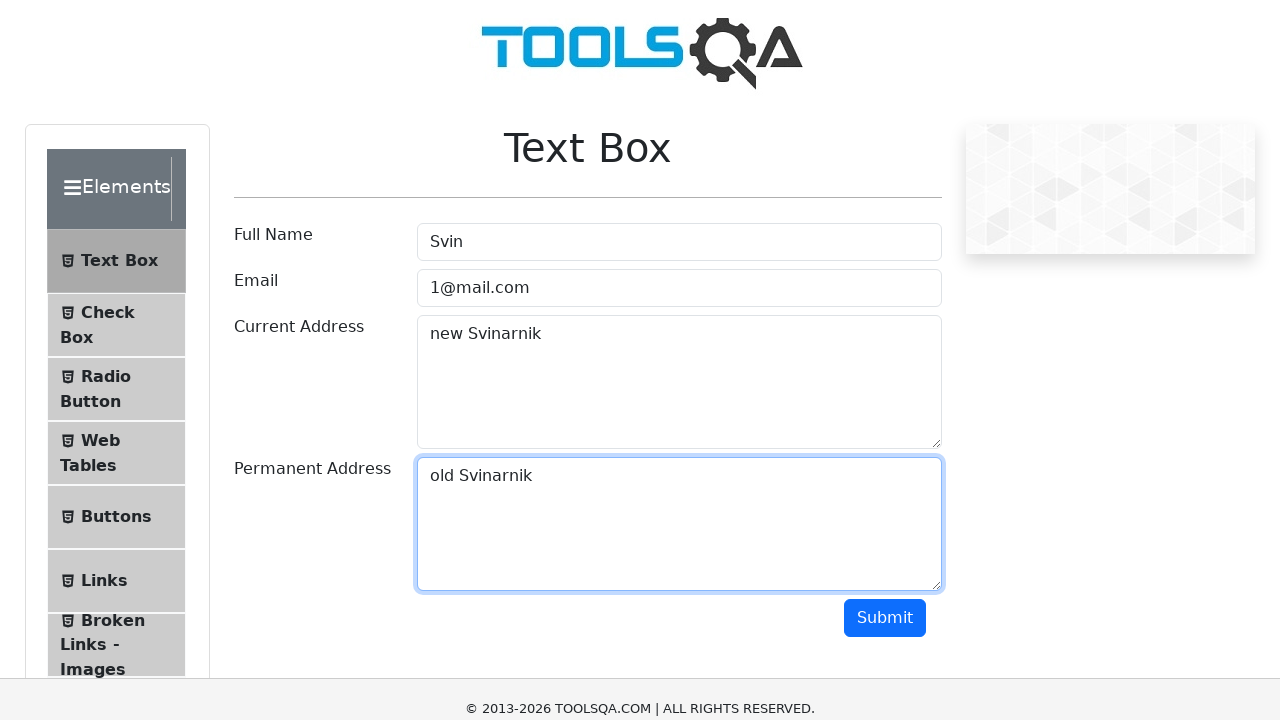

Clicked the Submit button at (885, 360) on #submit
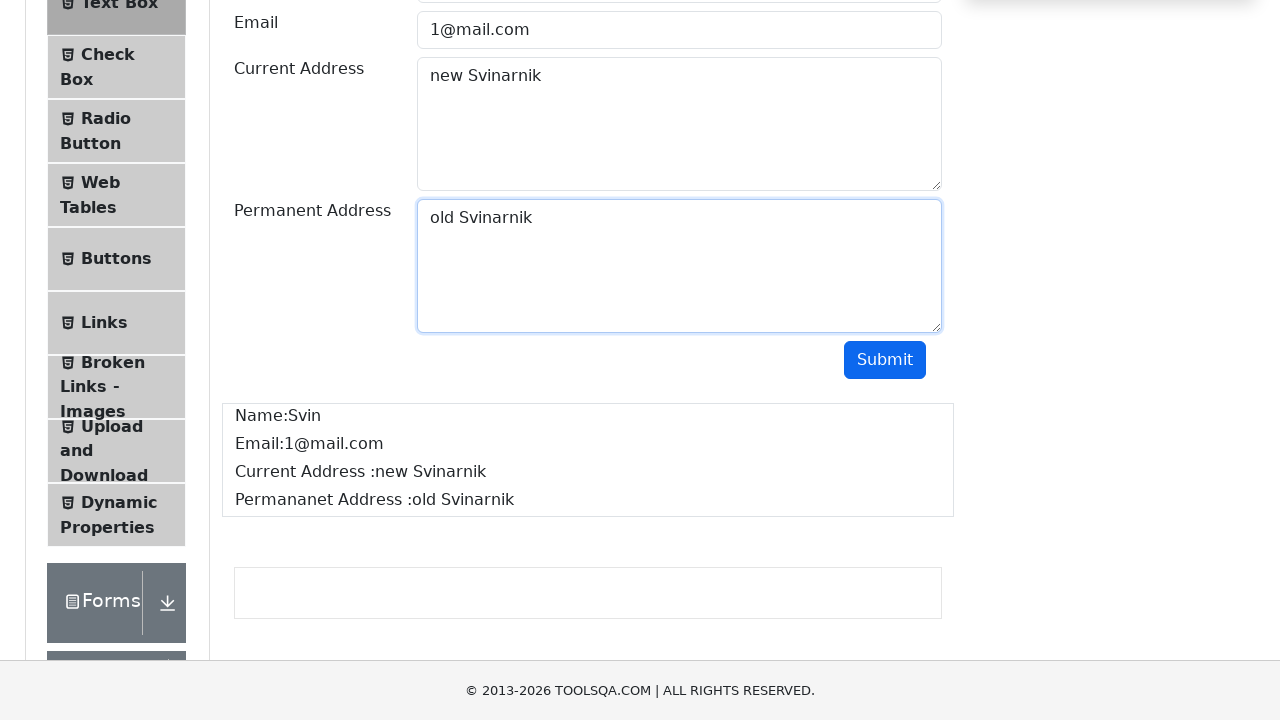

Output section appeared after form submission
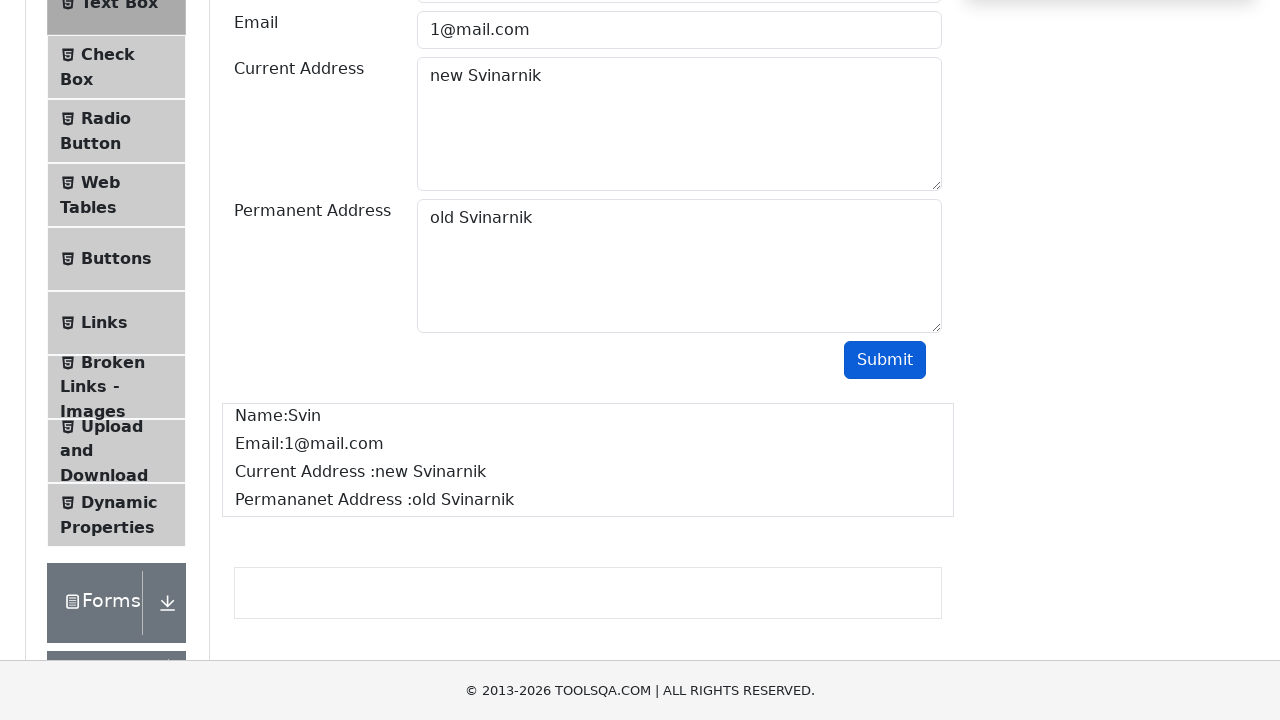

Name output field is displayed
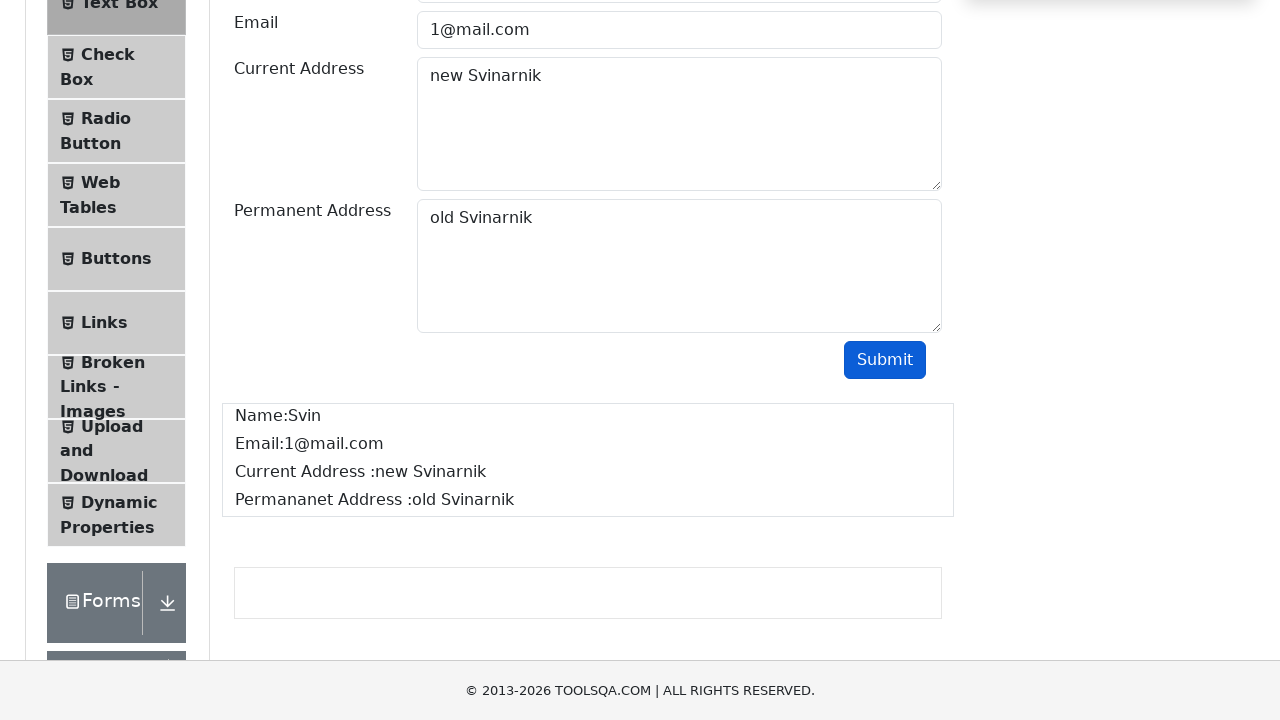

Email output field is displayed
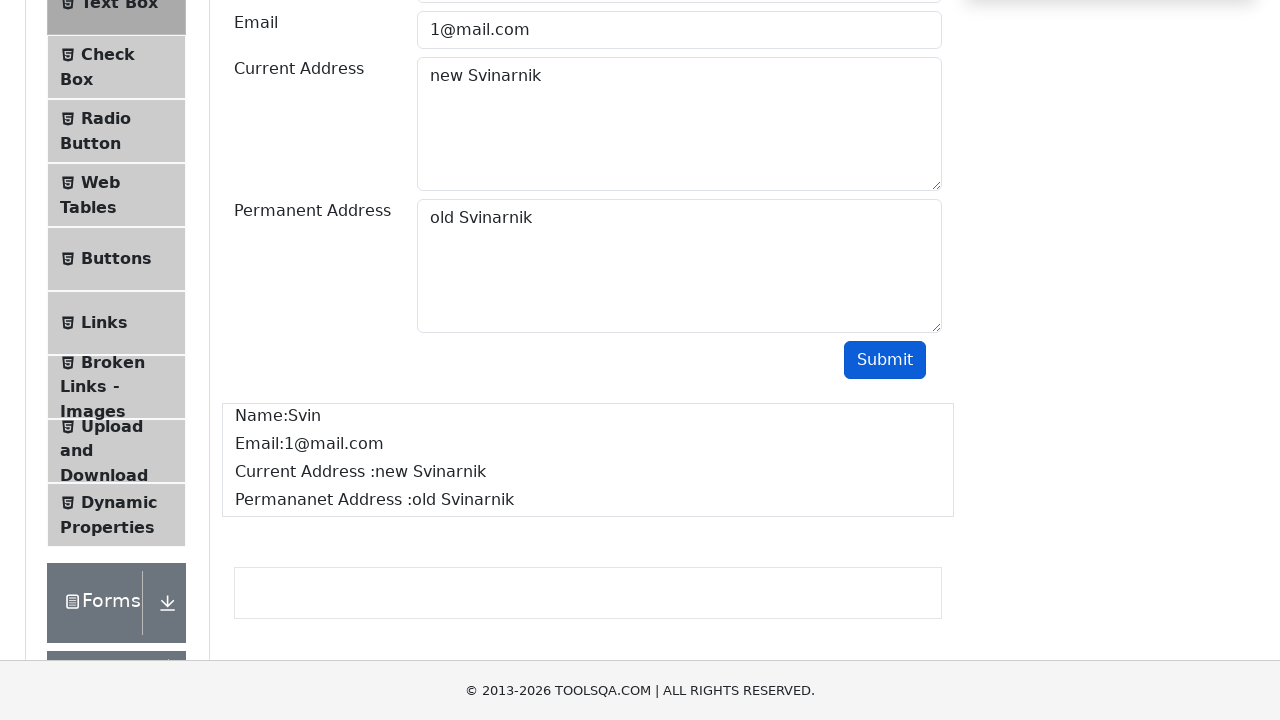

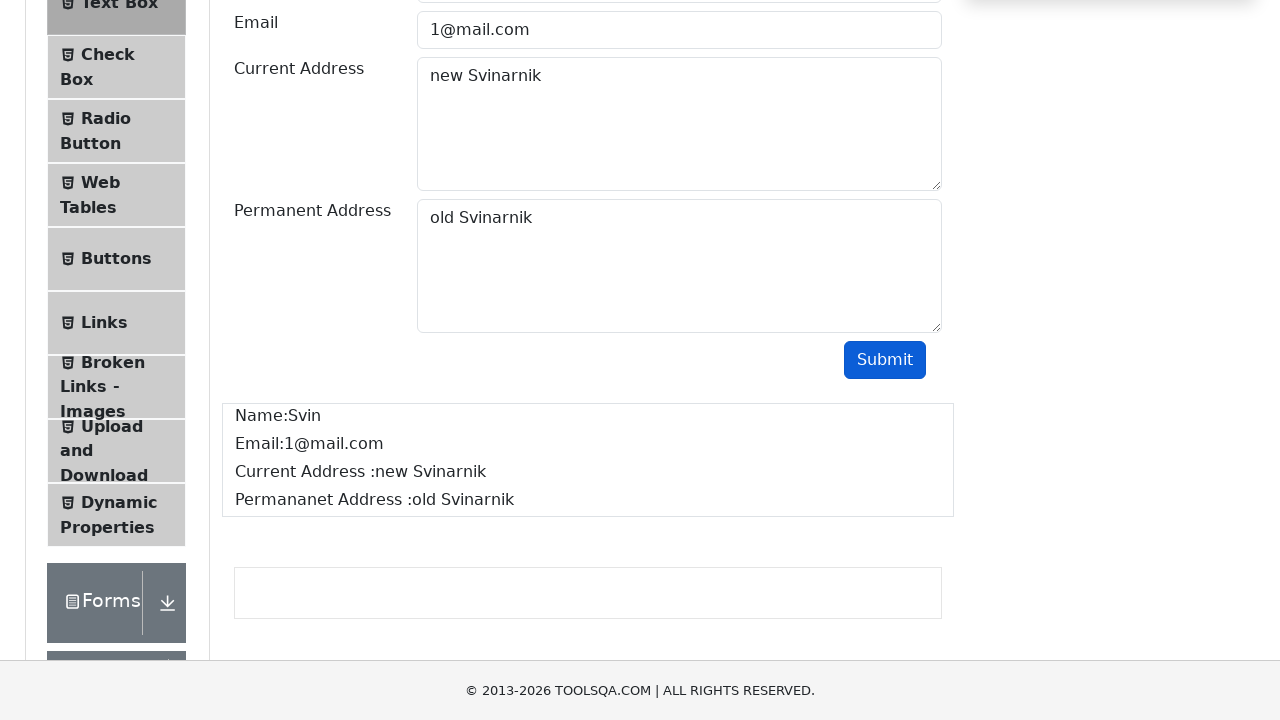